Tests clearing and filling a text input field, then verifying the entered value

Starting URL: https://omayo.blogspot.com/

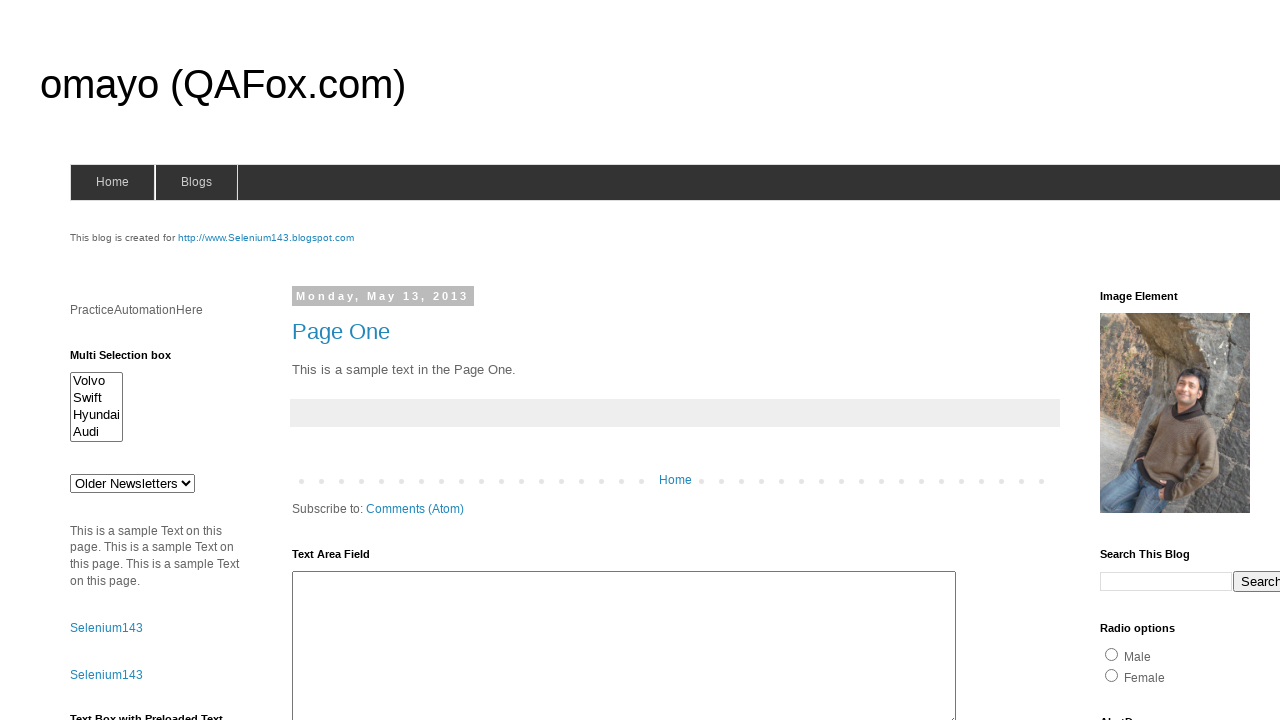

Cleared textbox1 on #textbox1
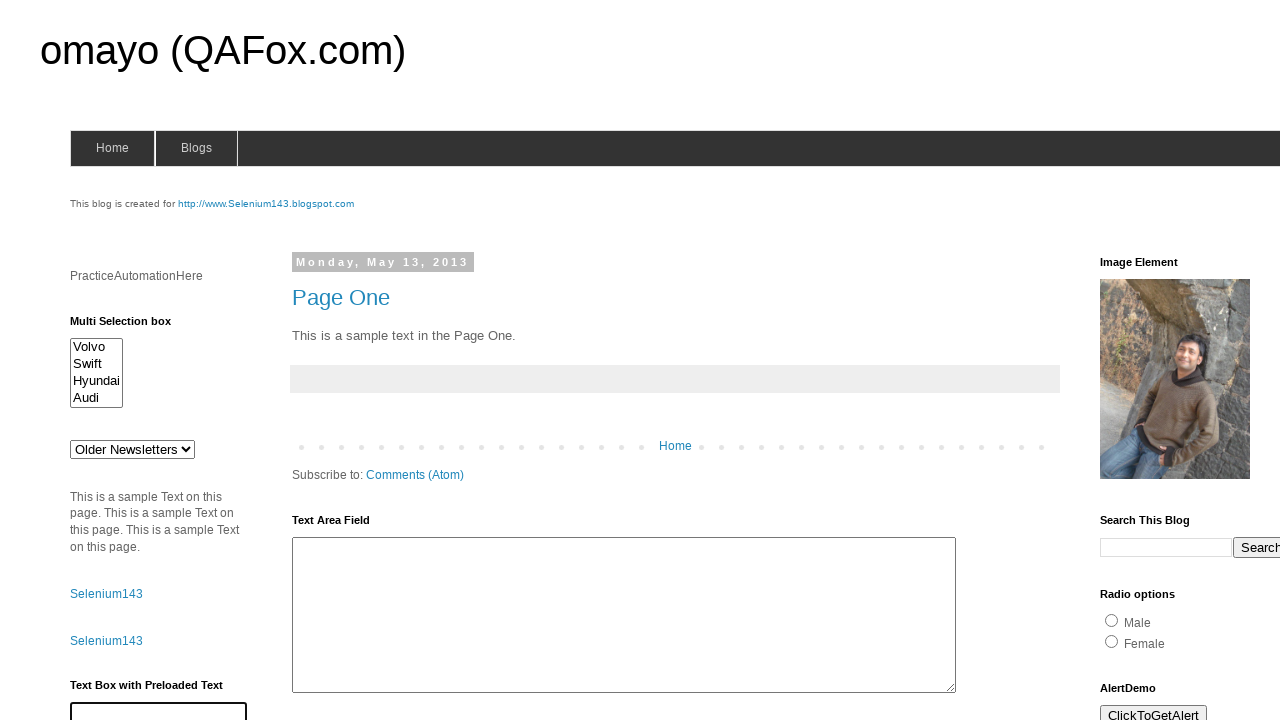

Filled textbox1 with 'Martynas' on #textbox1
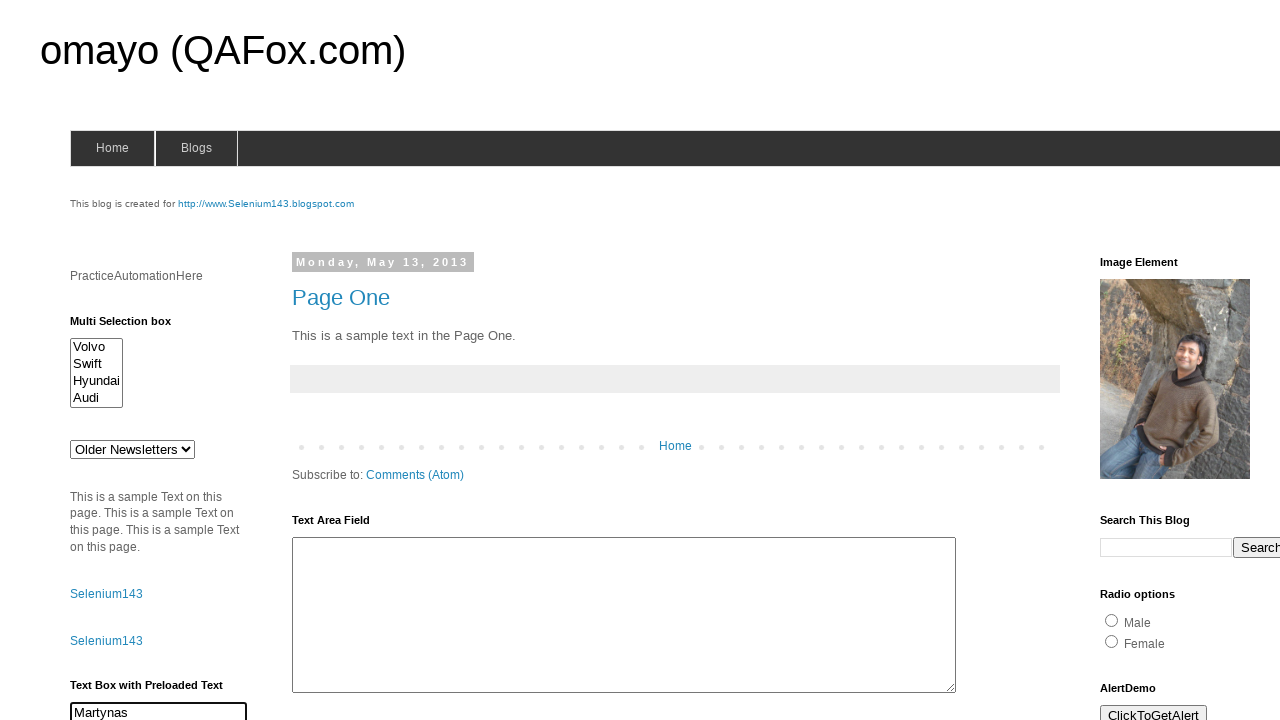

Retrieved input value from textbox1
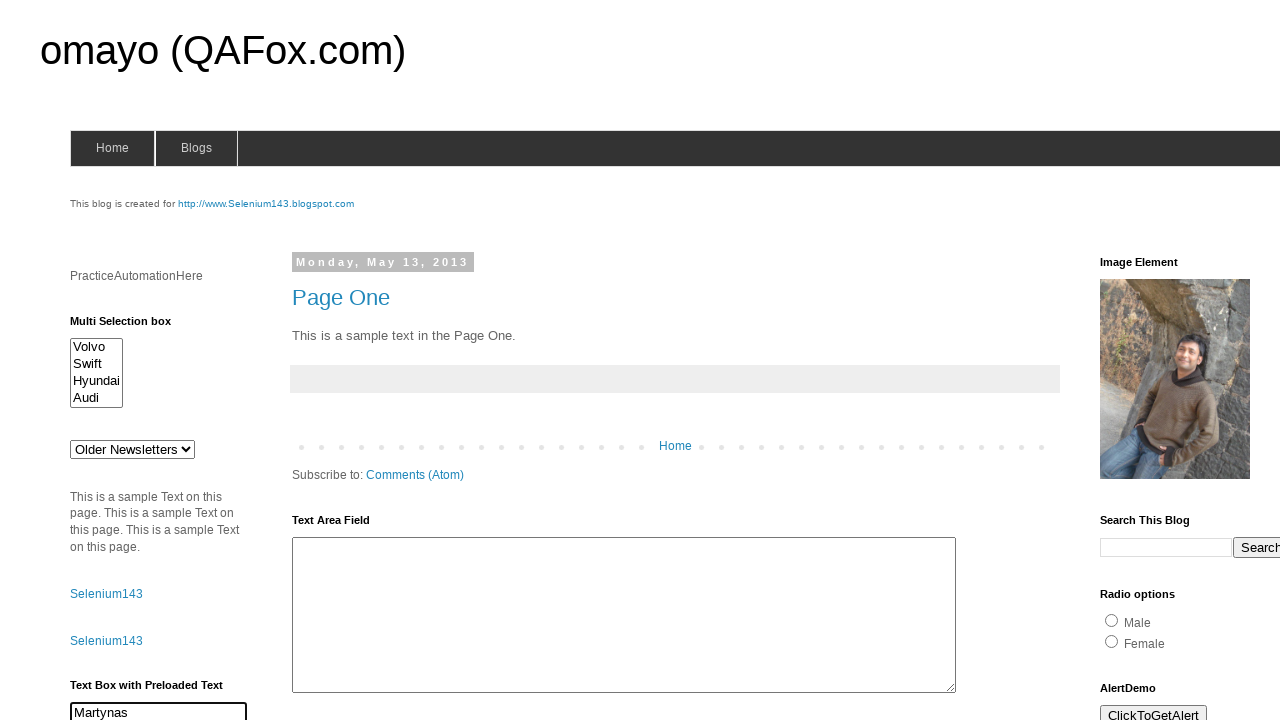

Verified that textbox1 contains 'Martynas'
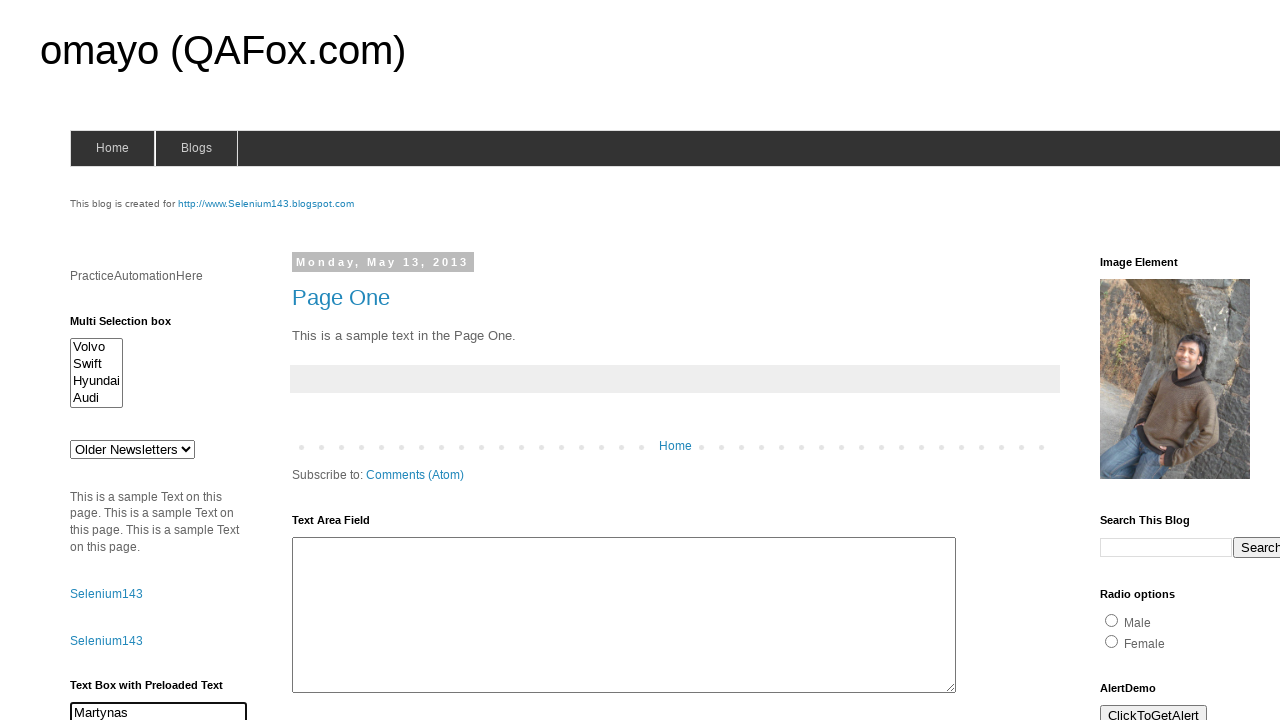

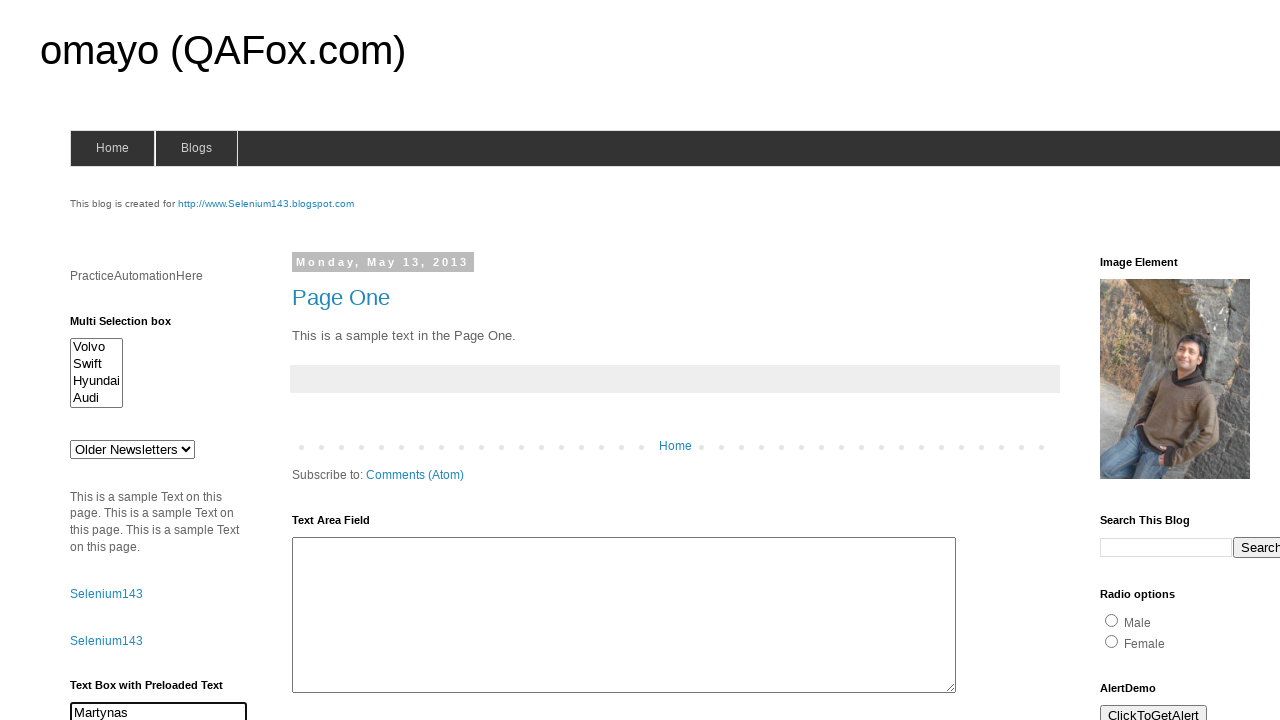